Tests iframe navigation and interaction by switching between single and nested frames and entering text in input fields within those frames

Starting URL: https://demo.automationtesting.in/Frames.html

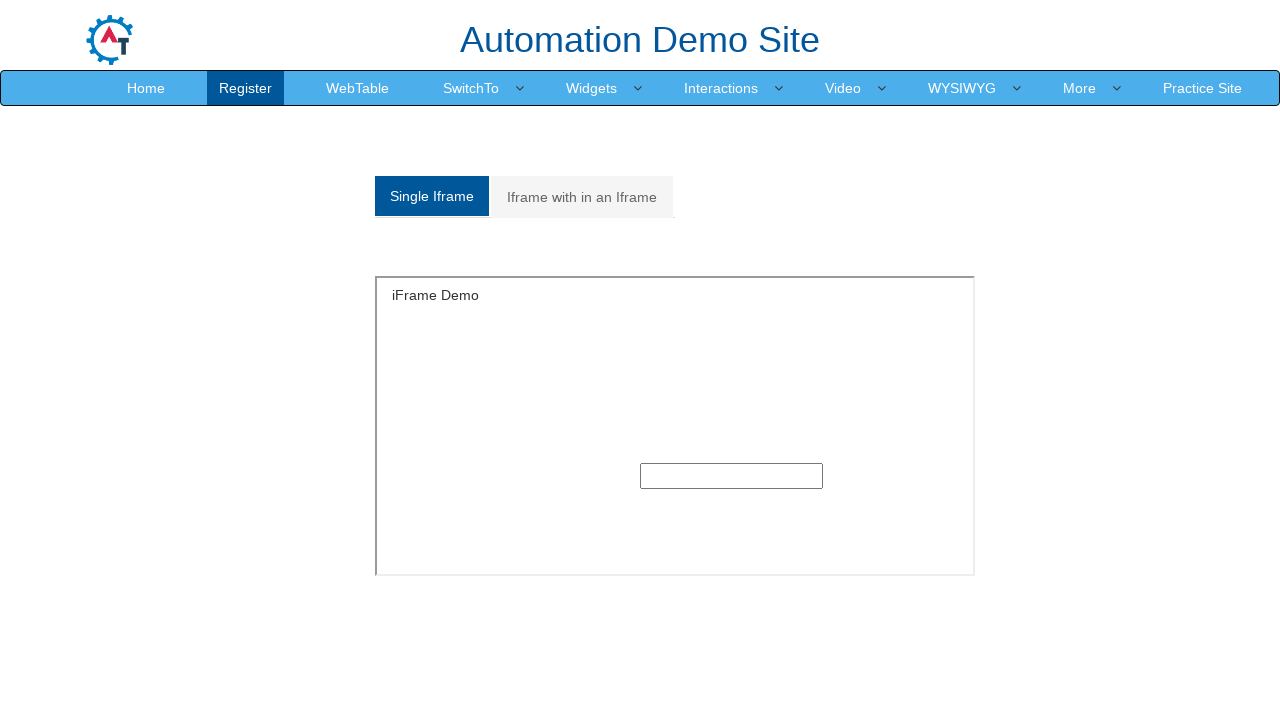

Switched to first iframe and entered 'deva' in text input field on iframe >> nth=0 >> internal:control=enter-frame >> input[type='text']
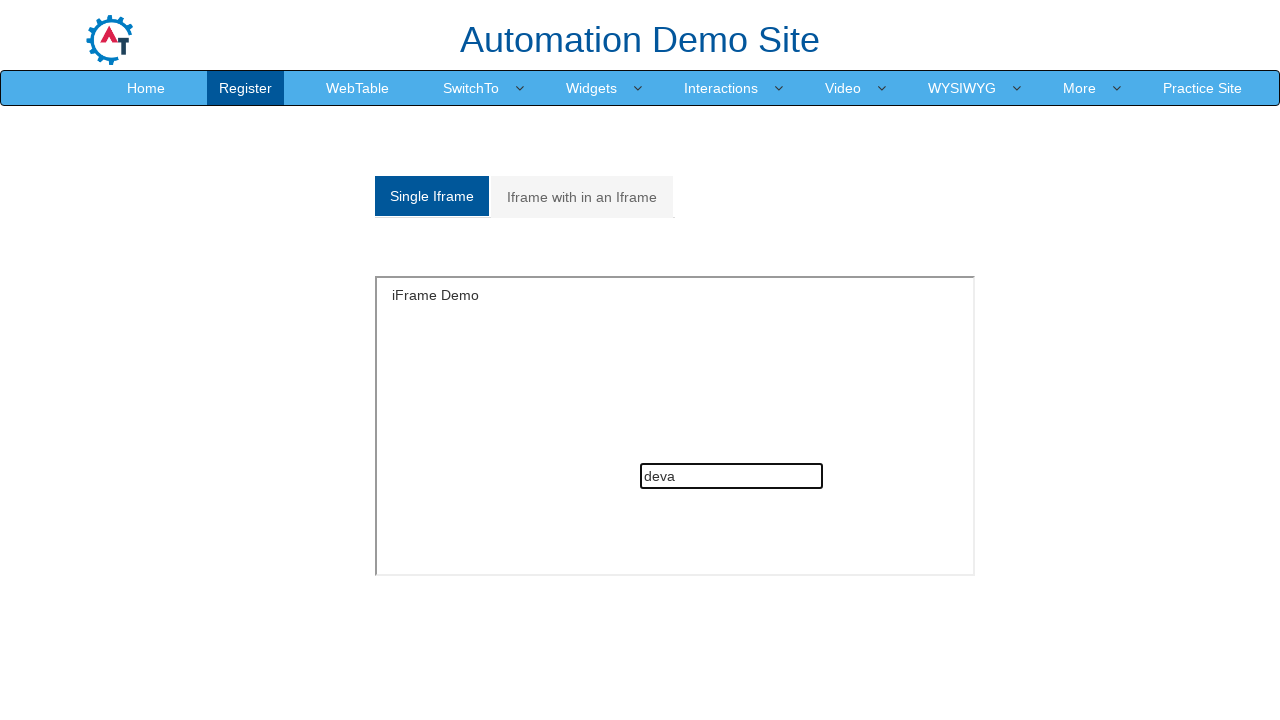

Clicked on nested frames tab at (582, 197) on (//a[@class='analystic'])[2]
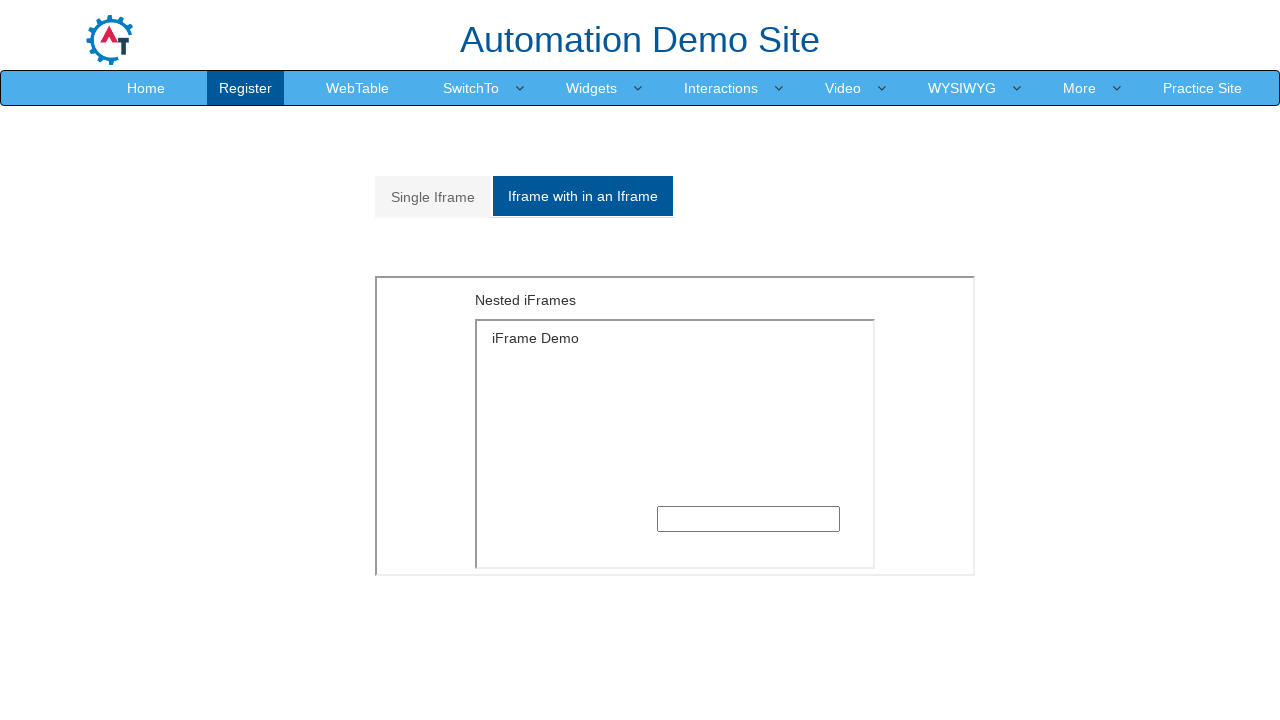

Switched to outer iframe with src='MultipleFrames.html'
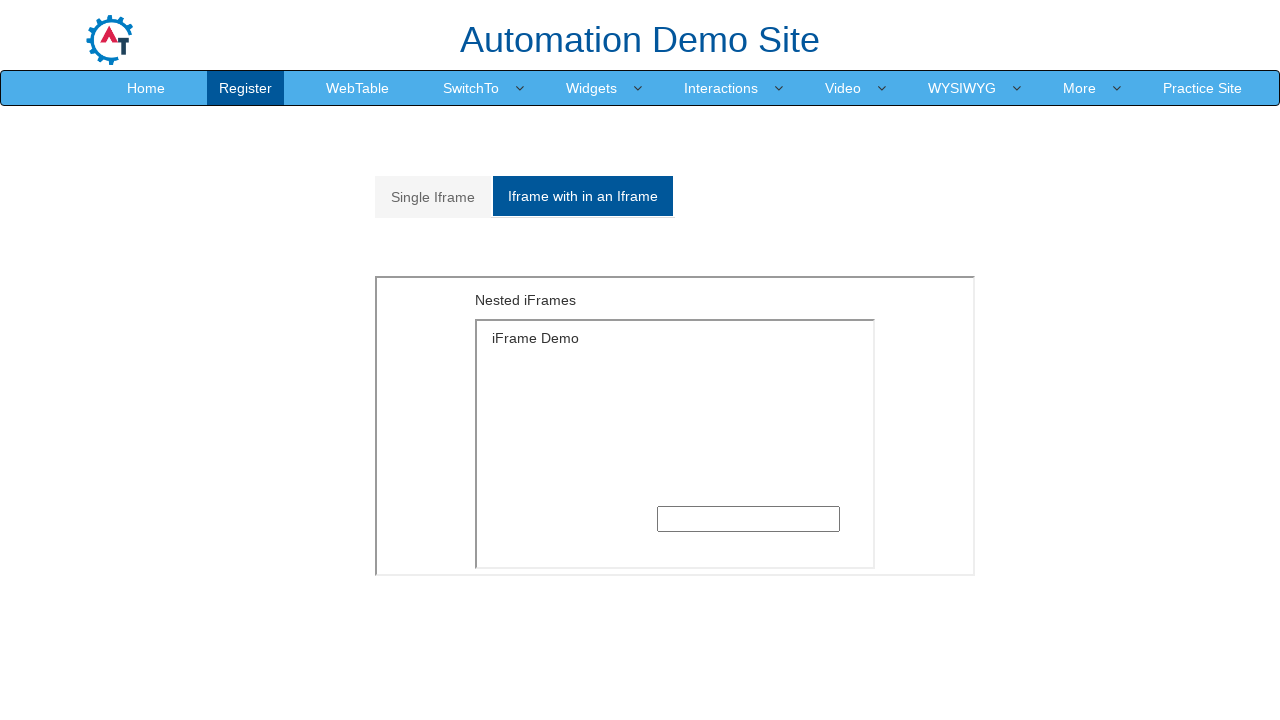

Switched to inner iframe with src='SingleFrame.html'
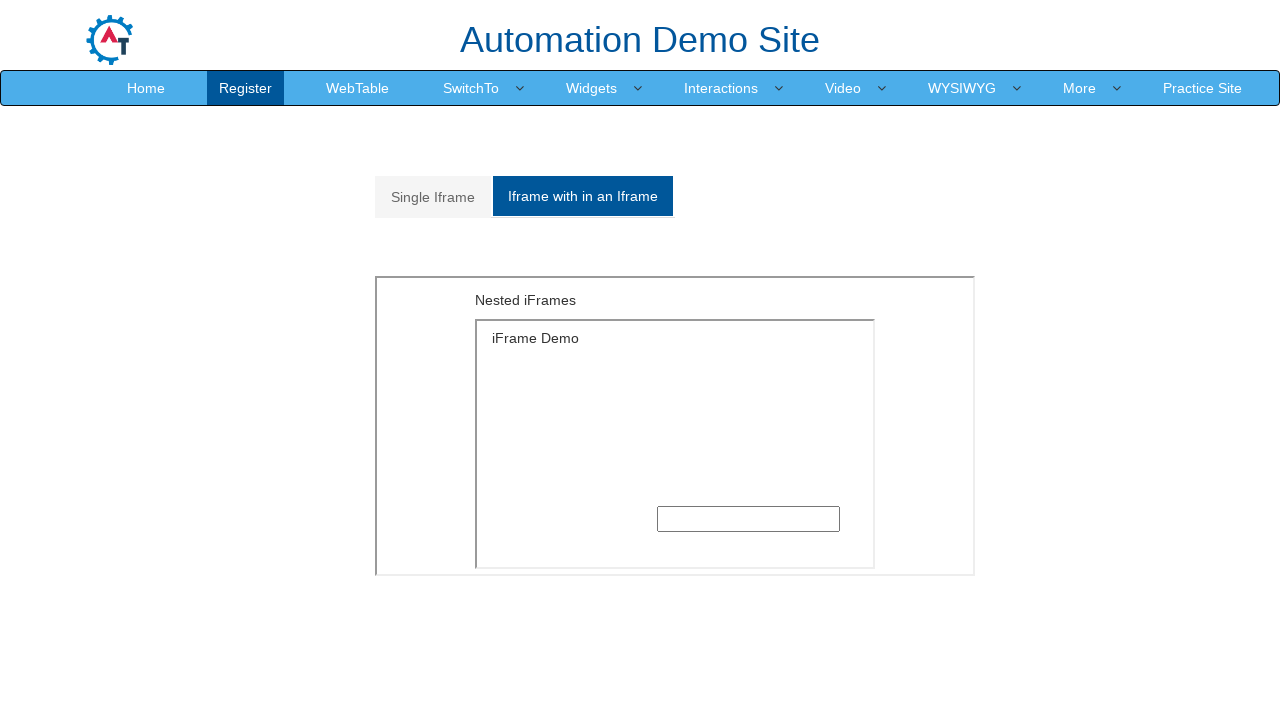

Entered 'hello' in text input field within nested iframe on iframe[src='MultipleFrames.html'] >> internal:control=enter-frame >> iframe[src=
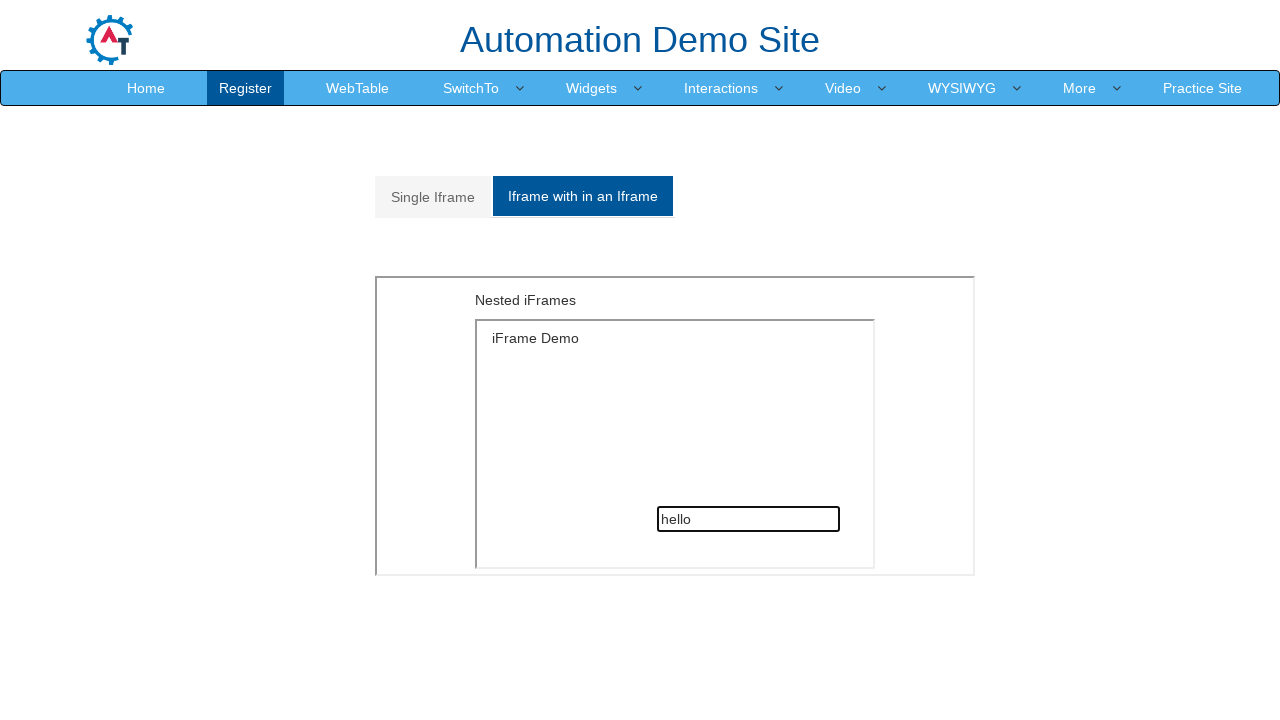

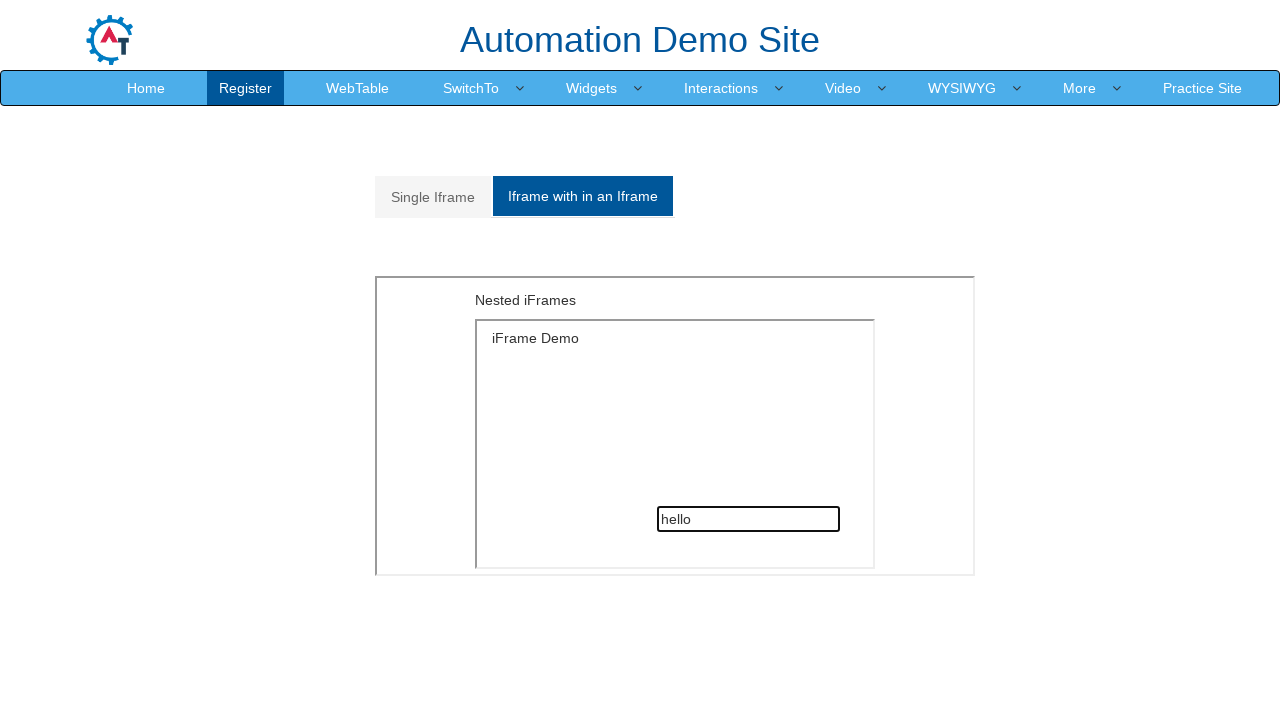